Tests division operation on the calculator by entering 4000 / 200 and verifying the result equals 20

Starting URL: https://www.calculator.net/

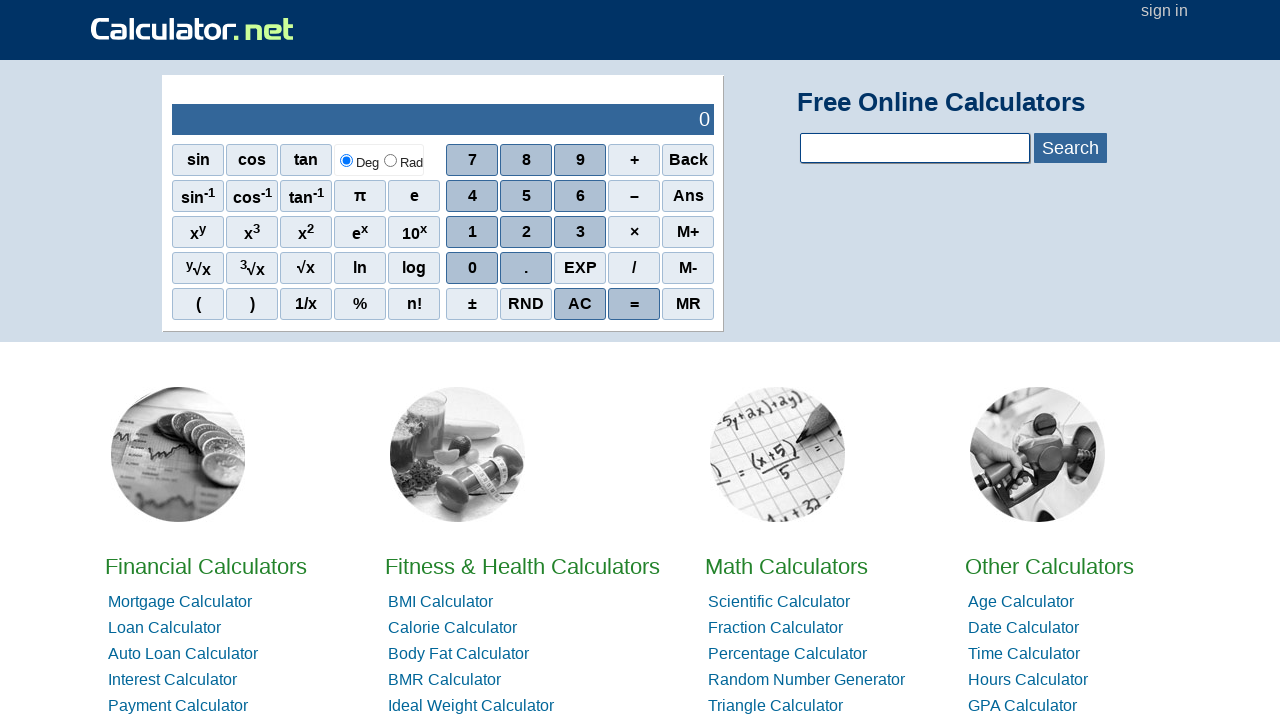

Clicked button 4 at (472, 196) on xpath=//*[@id='sciout']/tbody/tr[2]/td[2]/div/div[2]/span[1]
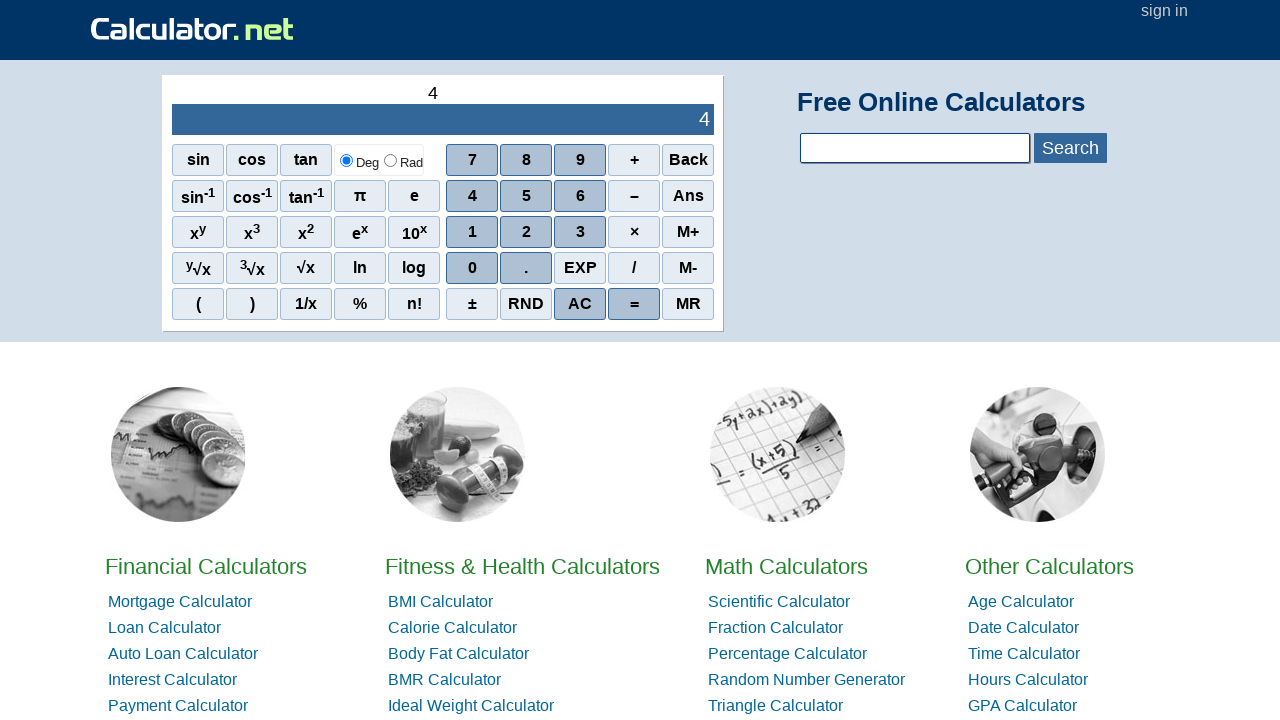

Clicked button 0 at (472, 268) on xpath=//*[@id='sciout']/tbody/tr[2]/td[2]/div/div[4]/span[1]
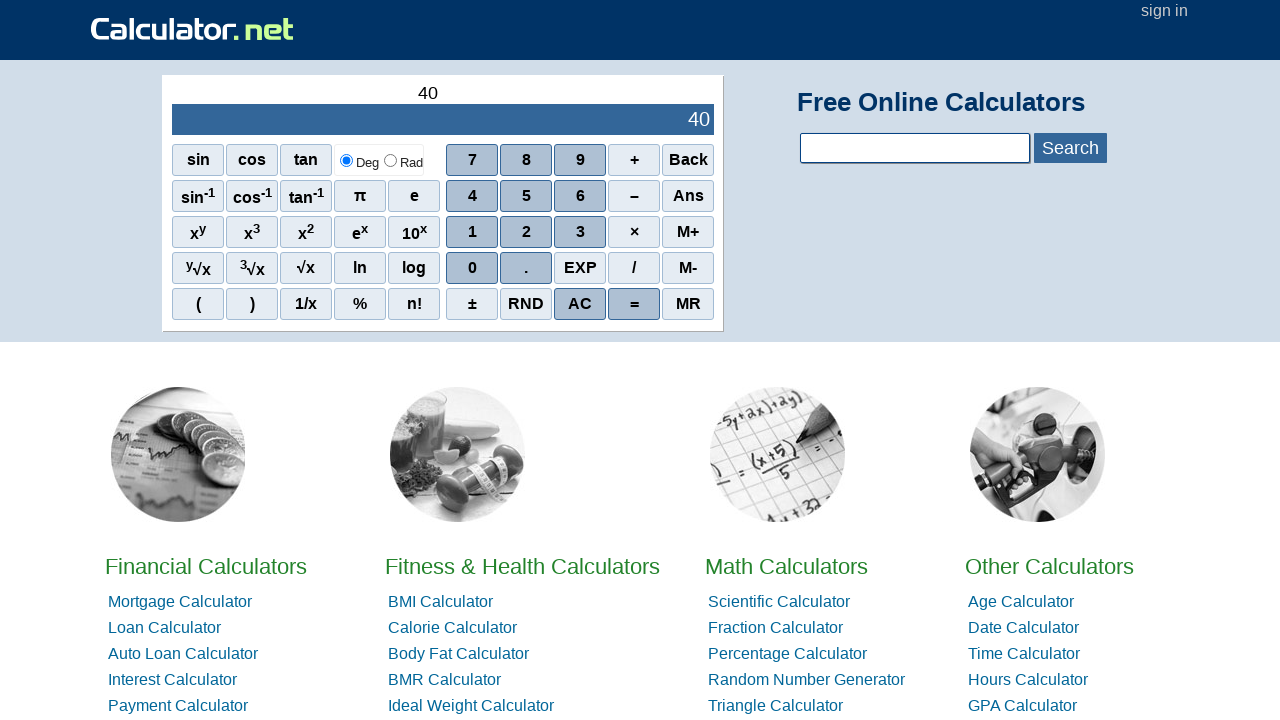

Clicked button 0 at (472, 268) on xpath=//*[@id='sciout']/tbody/tr[2]/td[2]/div/div[4]/span[1]
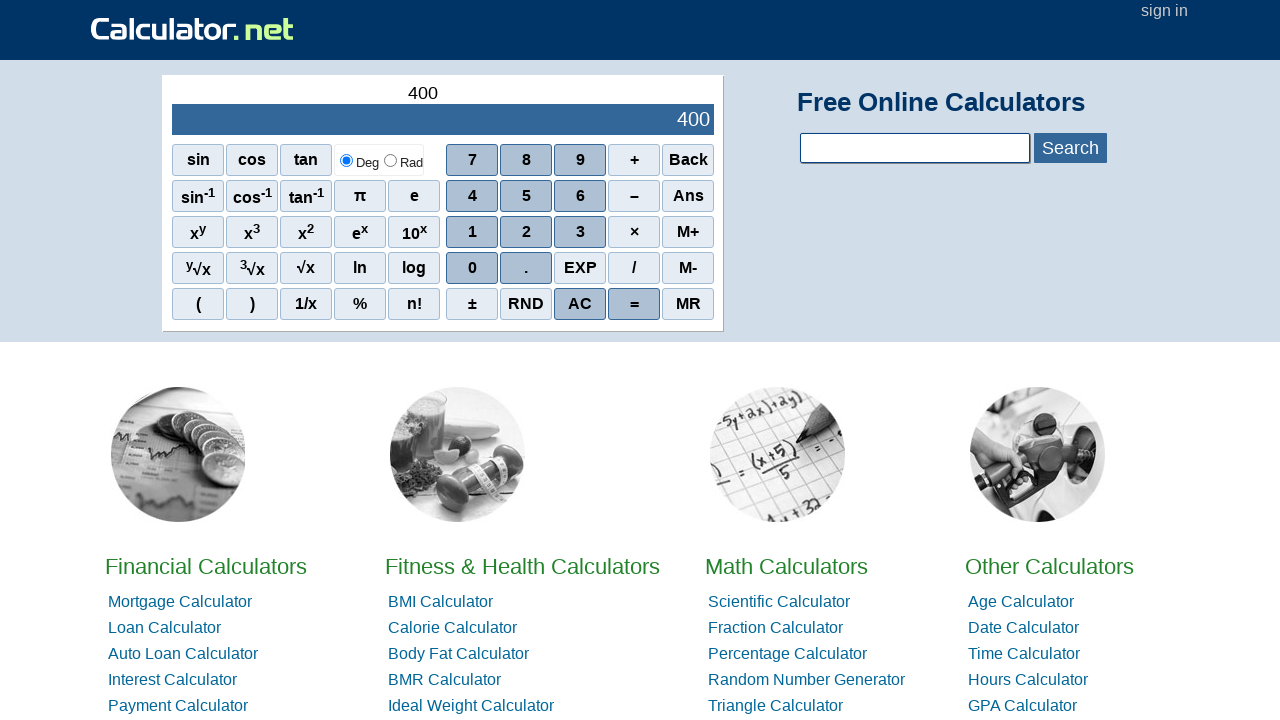

Clicked button 0 at (472, 268) on xpath=//*[@id='sciout']/tbody/tr[2]/td[2]/div/div[4]/span[1]
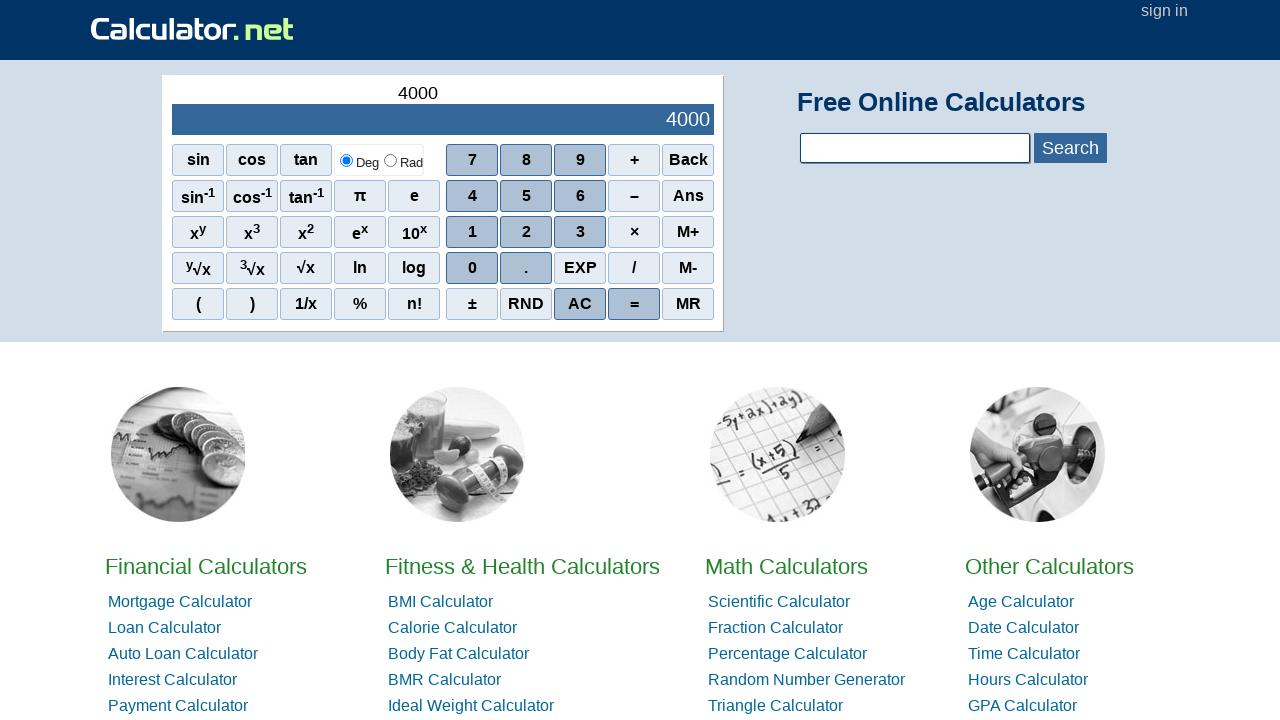

Clicked division operator at (634, 268) on xpath=//*[@id='sciout']/tbody/tr[2]/td[2]/div/div[4]/span[4]
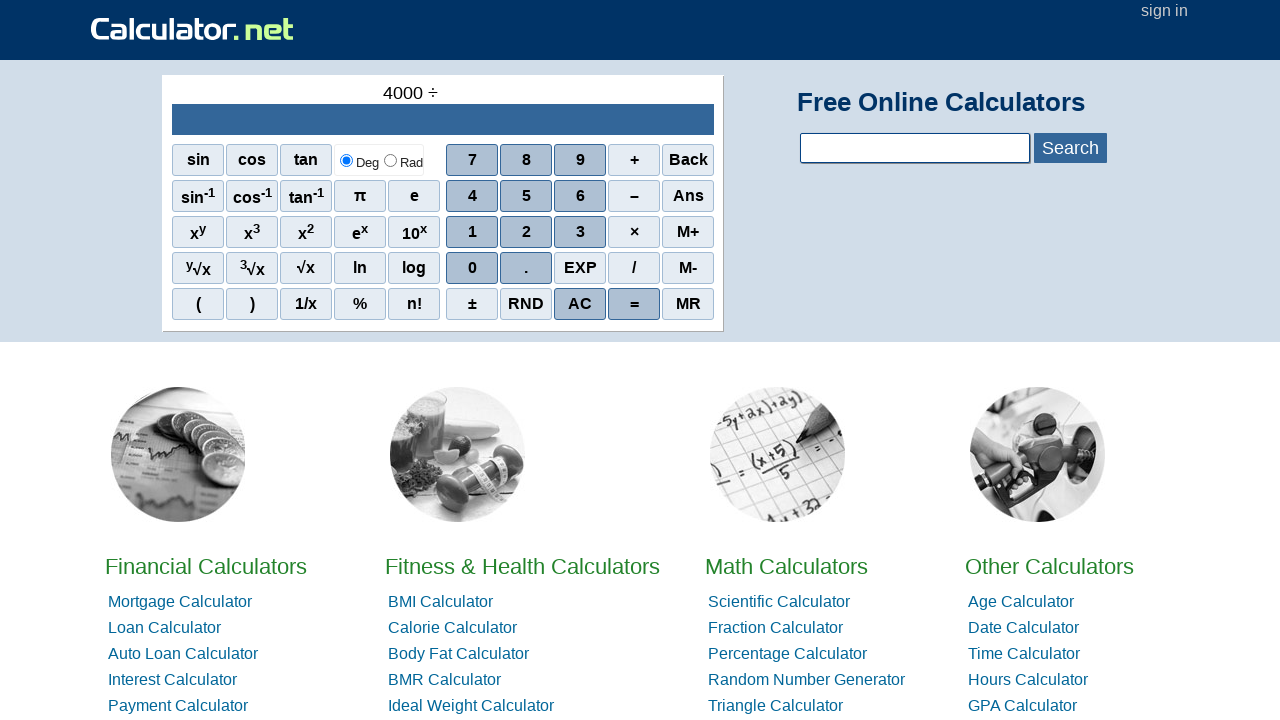

Clicked button 2 at (526, 232) on xpath=//*[@id='sciout']/tbody/tr[2]/td[2]/div/div[3]/span[2]
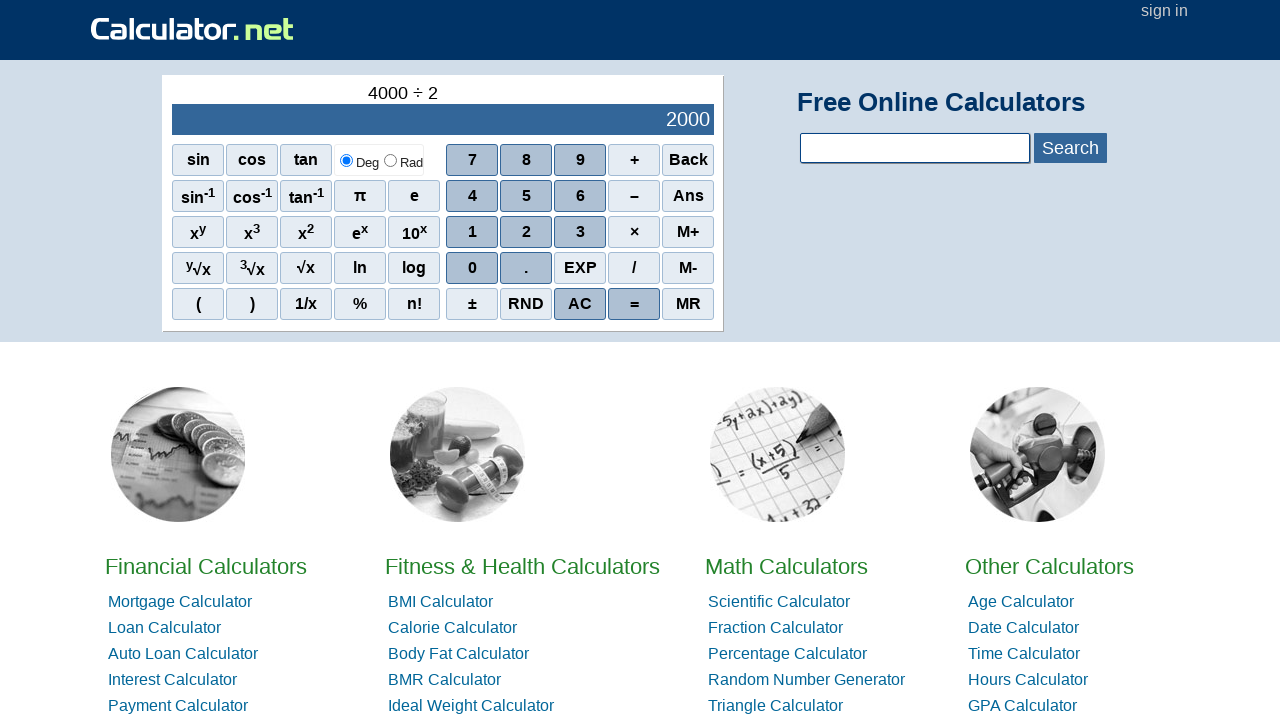

Clicked button 0 at (472, 268) on xpath=//*[@id='sciout']/tbody/tr[2]/td[2]/div/div[4]/span[1]
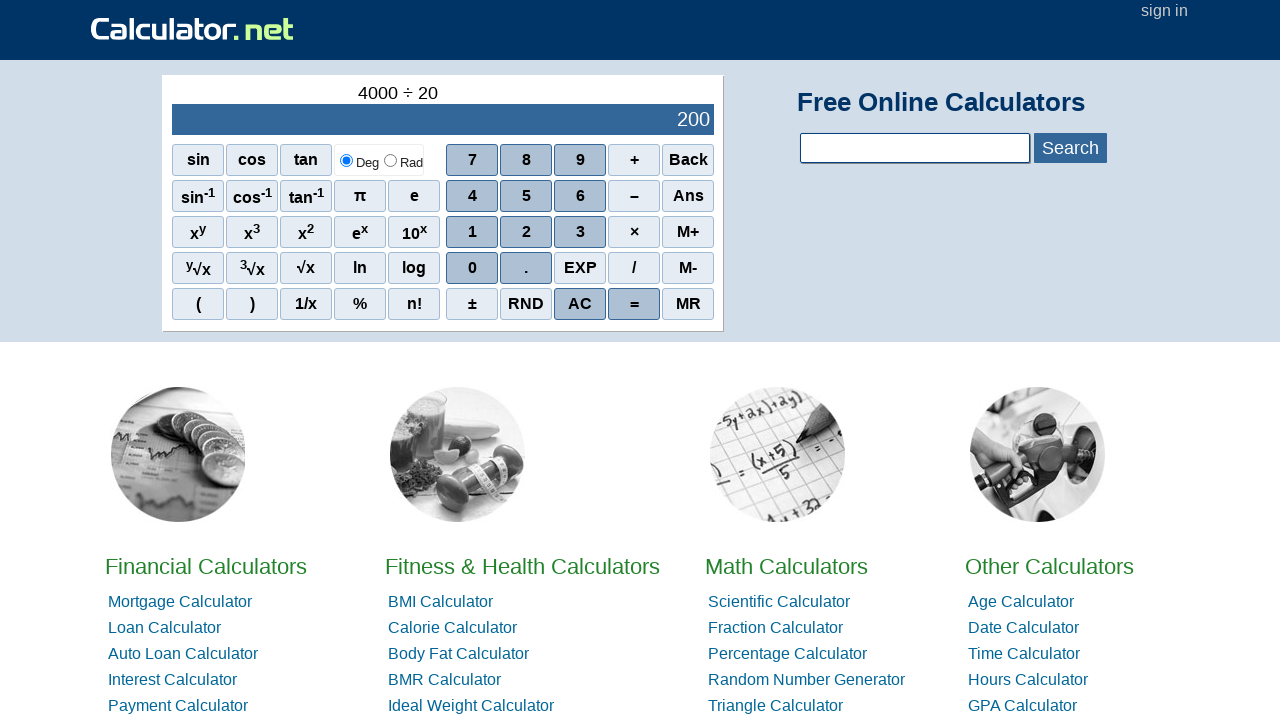

Clicked button 0 at (472, 268) on xpath=//*[@id='sciout']/tbody/tr[2]/td[2]/div/div[4]/span[1]
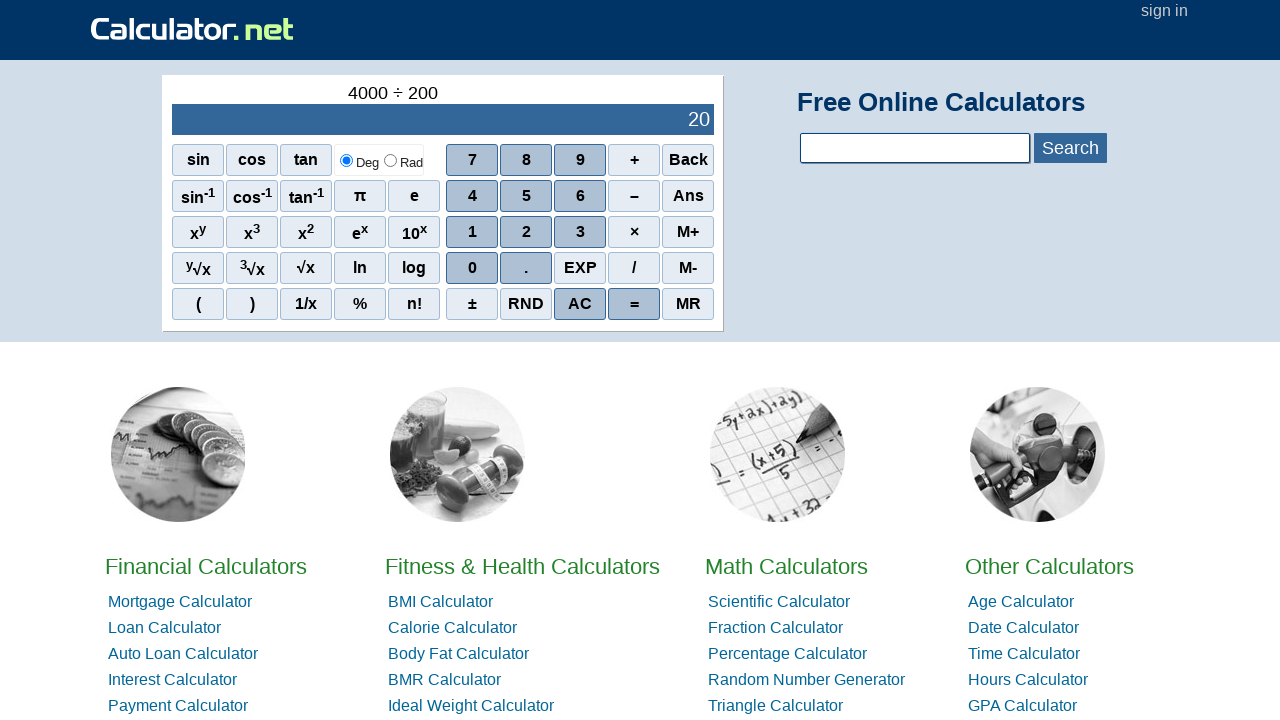

Retrieved calculator result: 20
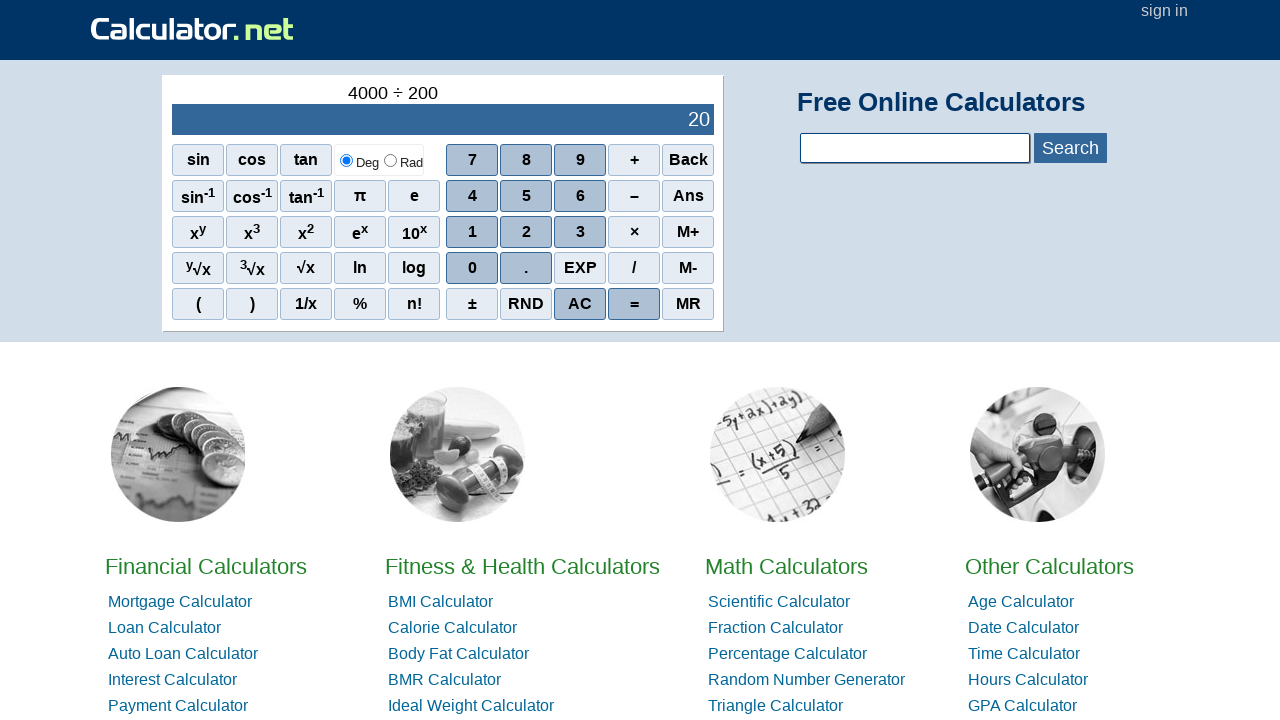

Verified division result equals 20
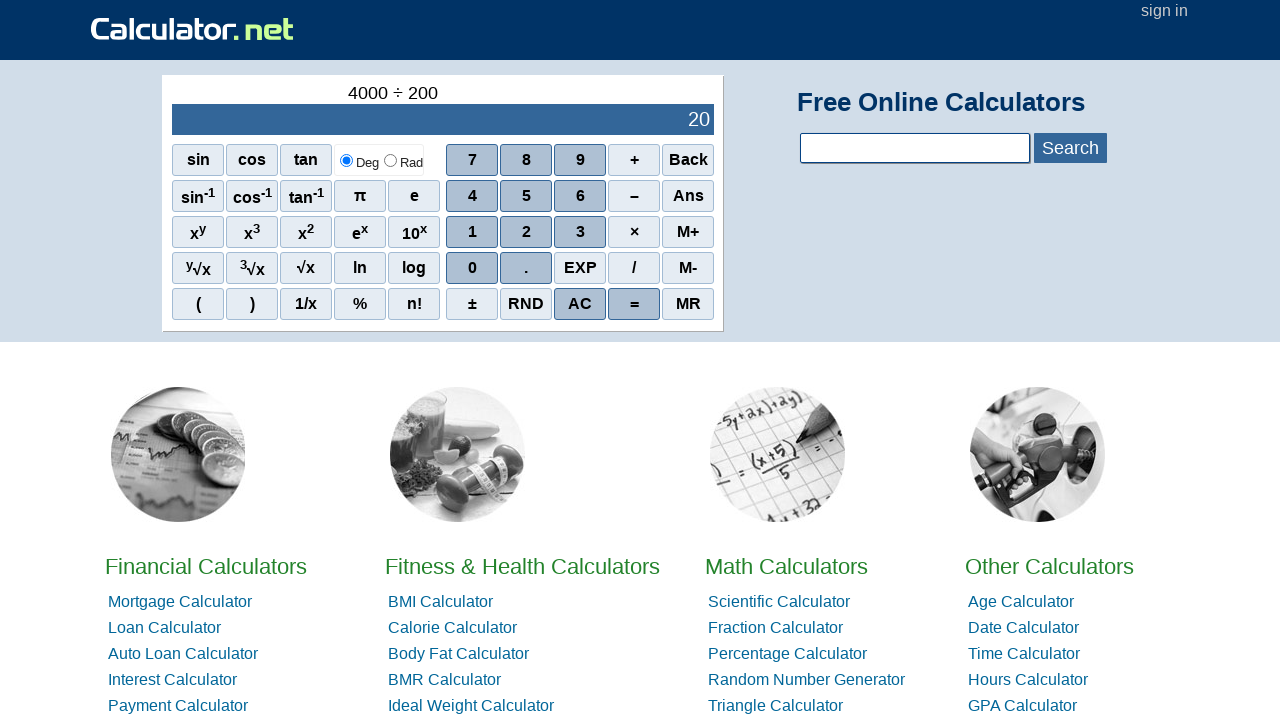

Clicked clear button to reset calculator at (580, 304) on xpath=//*[@id='sciout']/tbody/tr[2]/td[2]/div/div[5]/span[3]
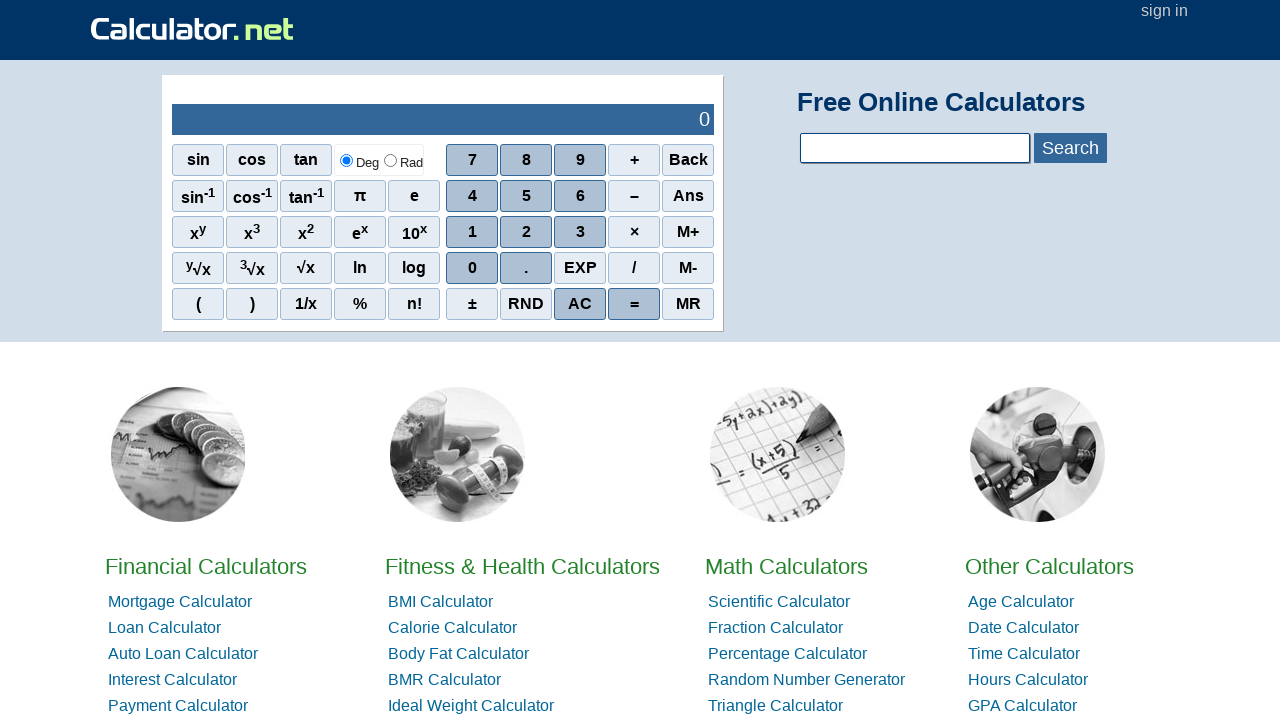

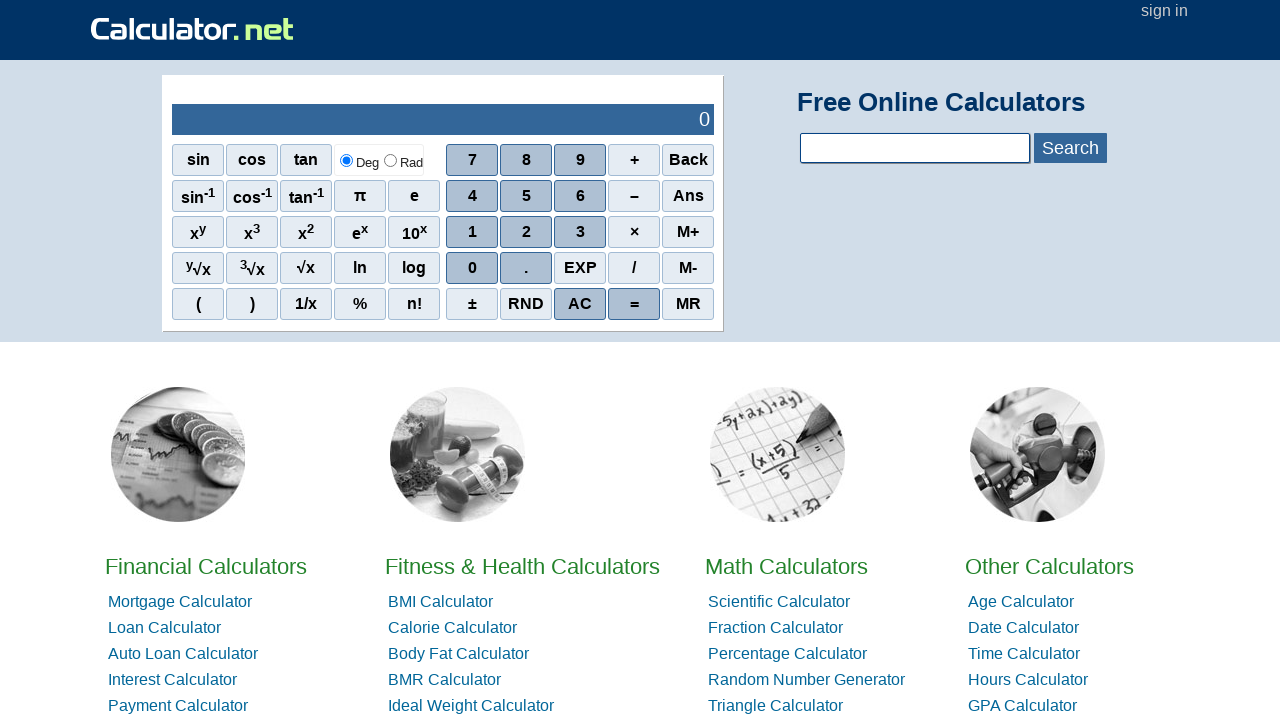